Navigates to a table demo page and retrieves salary information for a specific person from the table

Starting URL: http://demo.automationtalks.com/SE-ESY/www.AutomationTalks.com/test/table-sort-search-demo.html

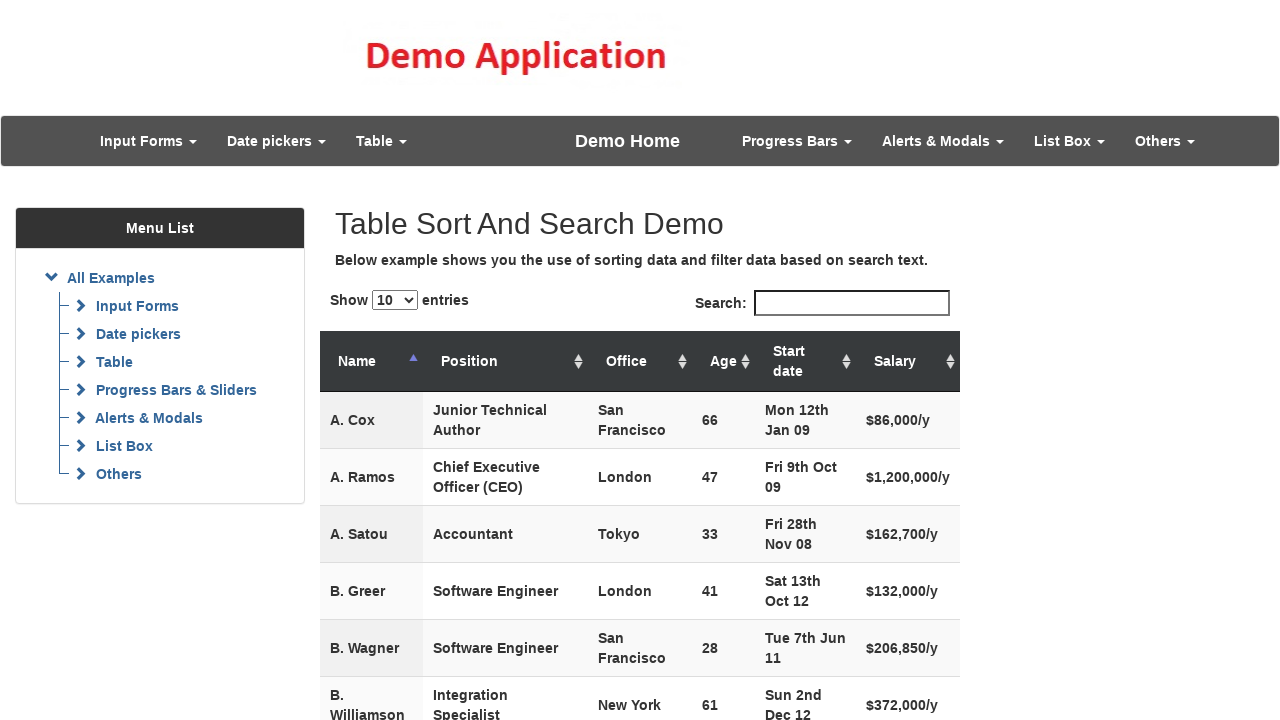

Navigated to table demo page
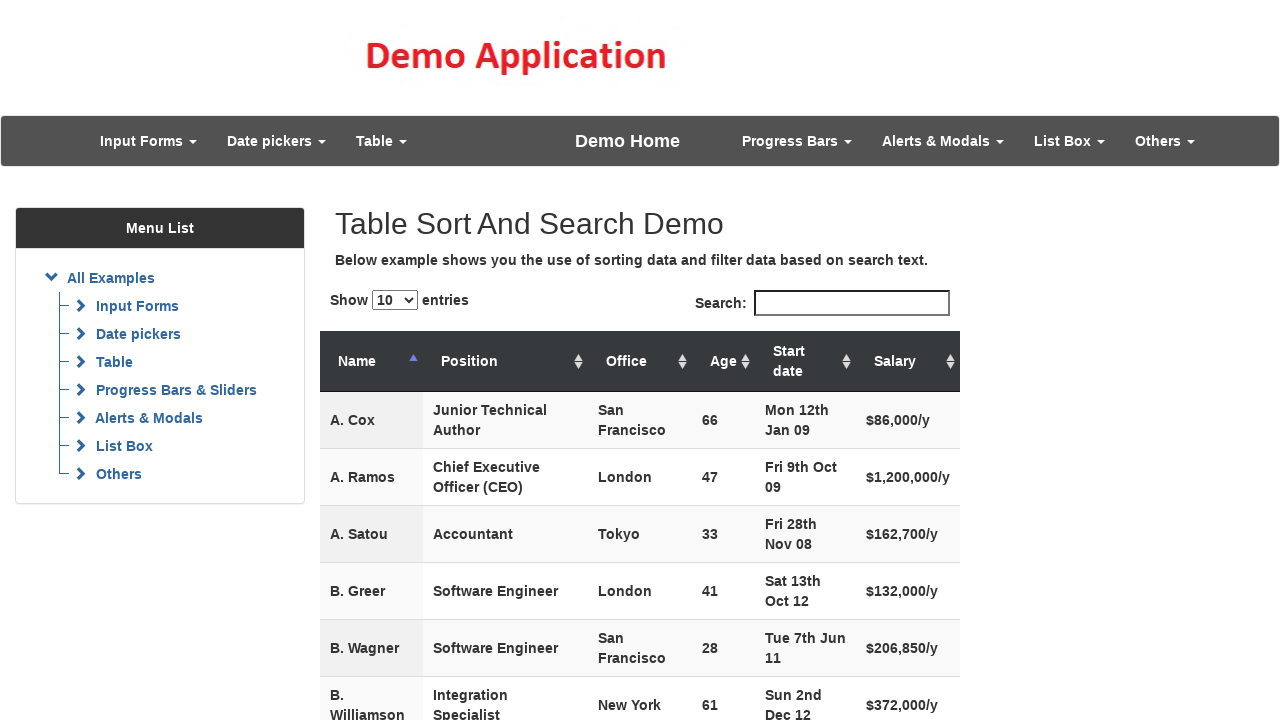

Located salary element for C. Kelly
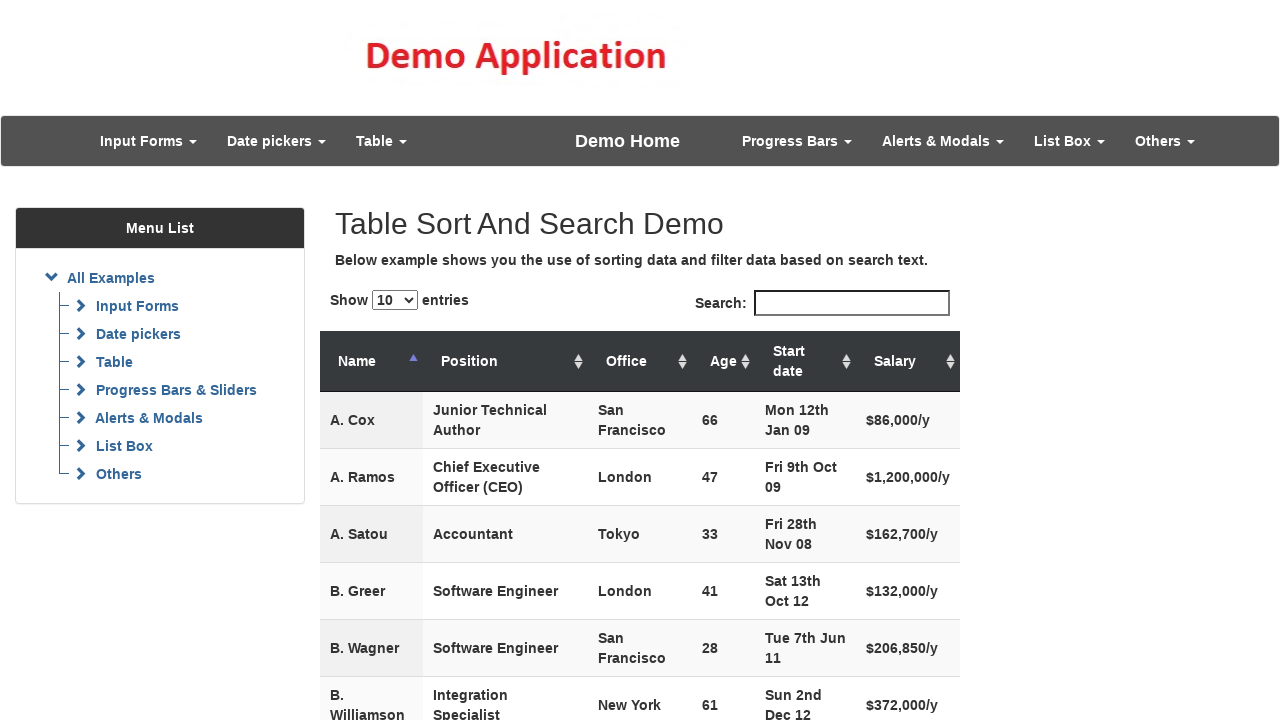

Retrieved salary information for C. Kelly: $433,060/y
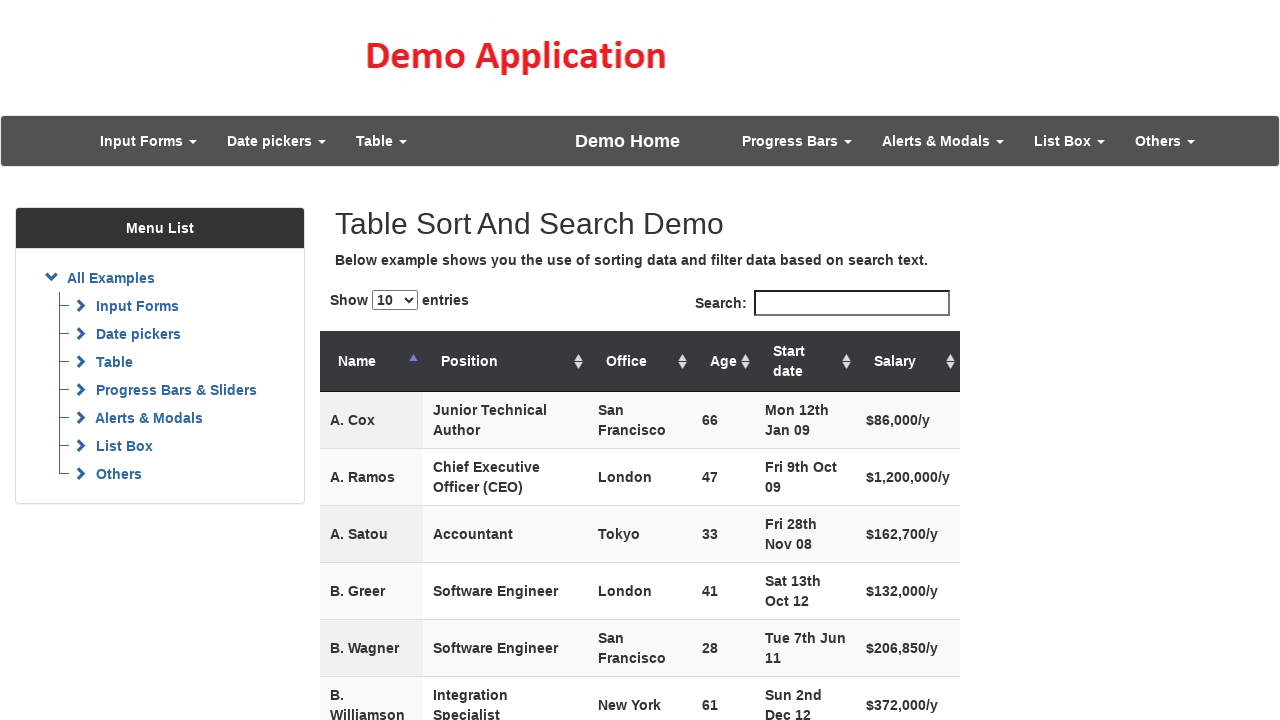

Printed salary result: $433,060/y
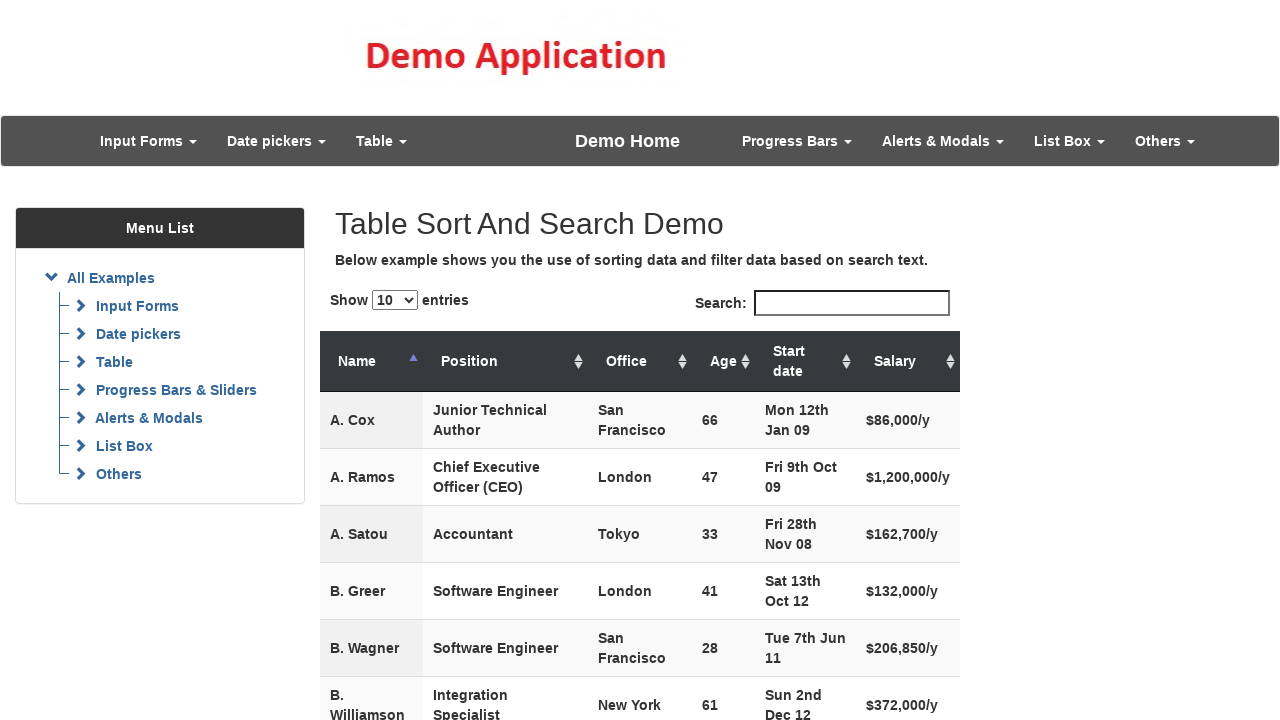

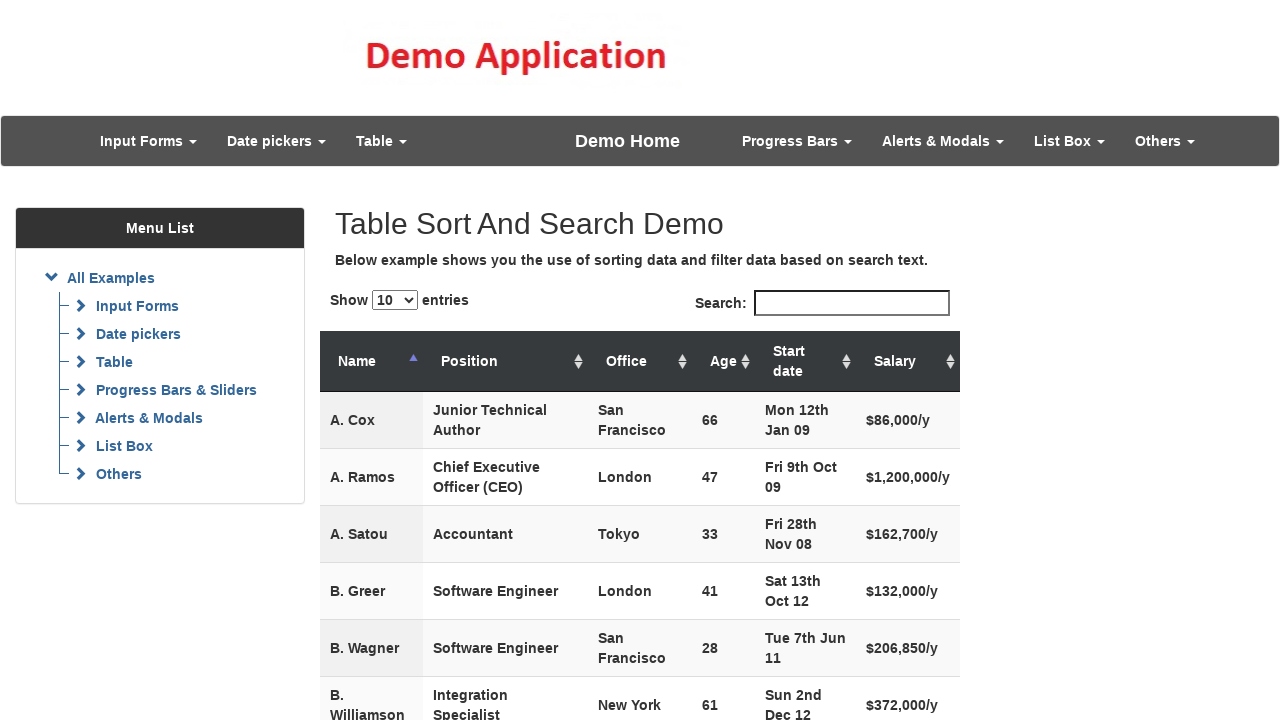